Navigates to the Duotech website and verifies that section headers are present on the page by locating elements with the section-header class

Starting URL: https://www.duotech.io/

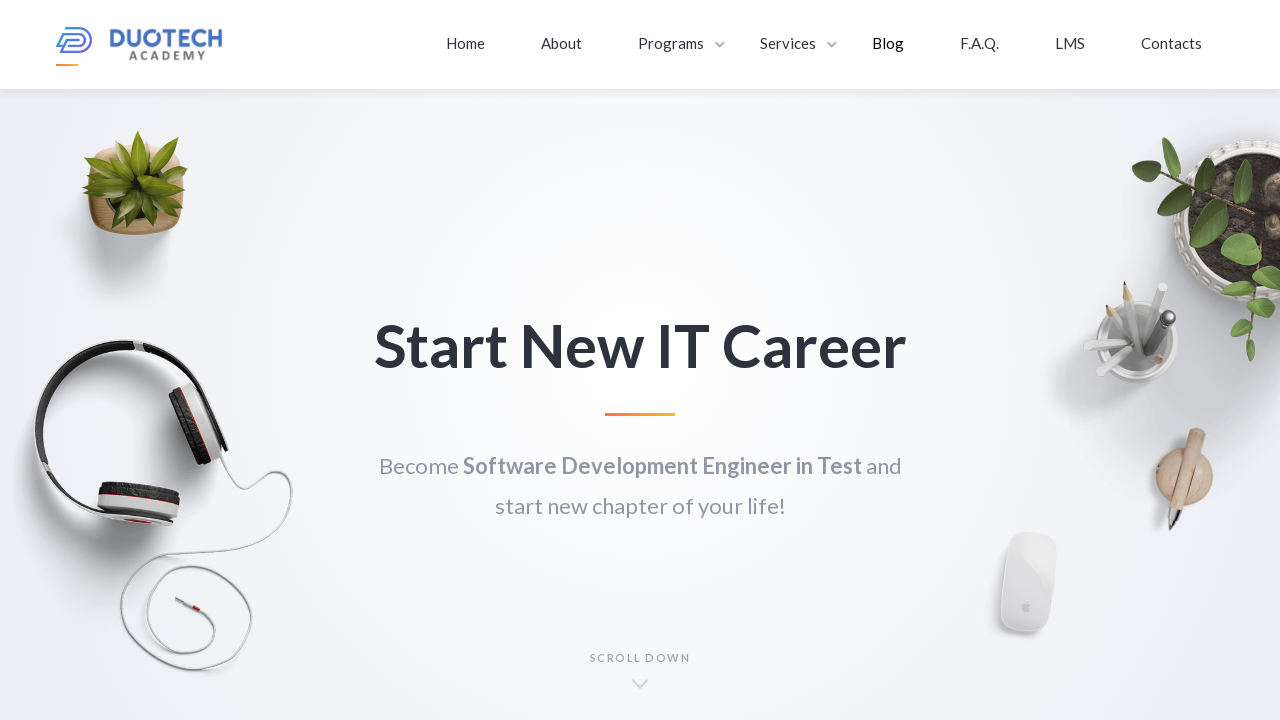

Navigated to Duotech website
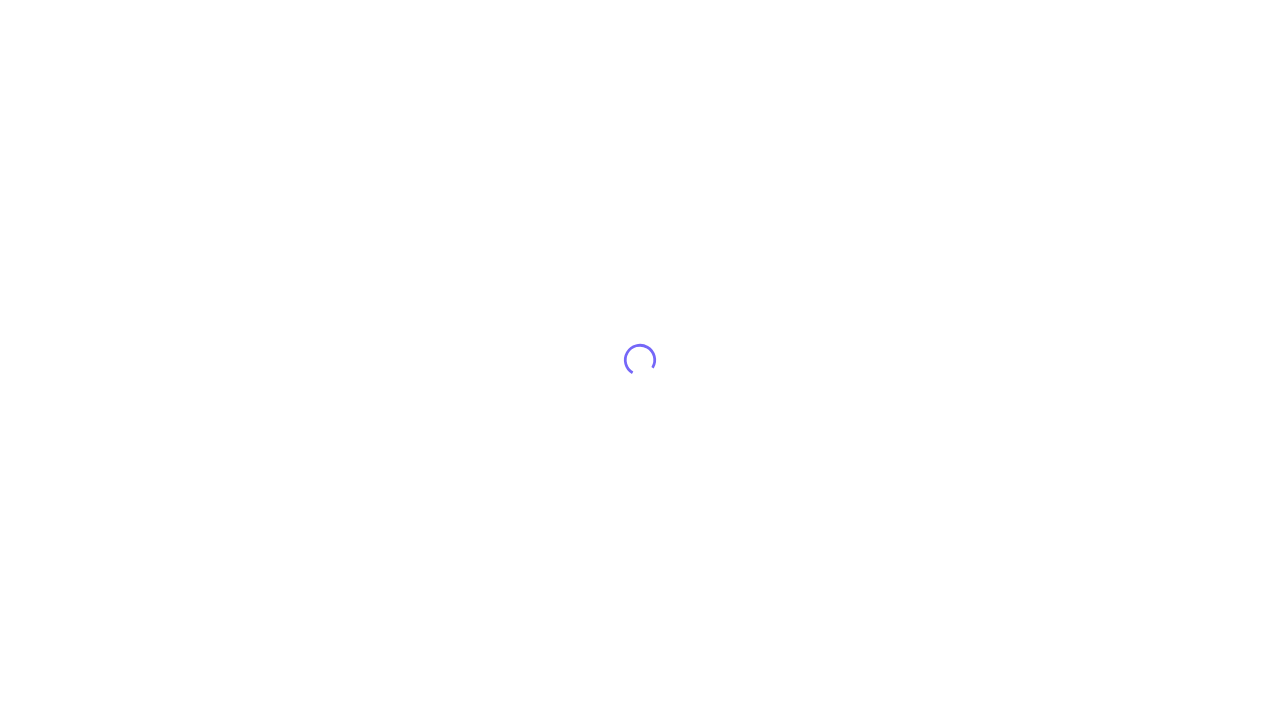

Section header elements loaded on page
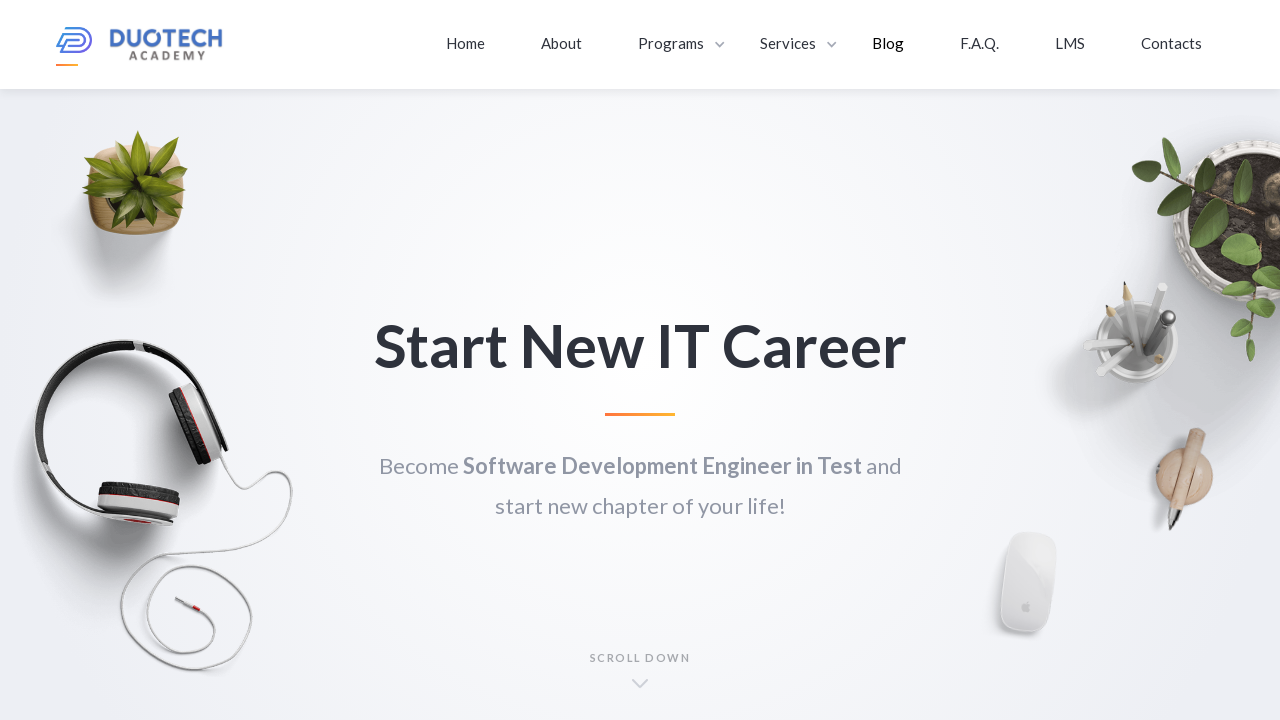

Located all section header elements with class 'section-header'
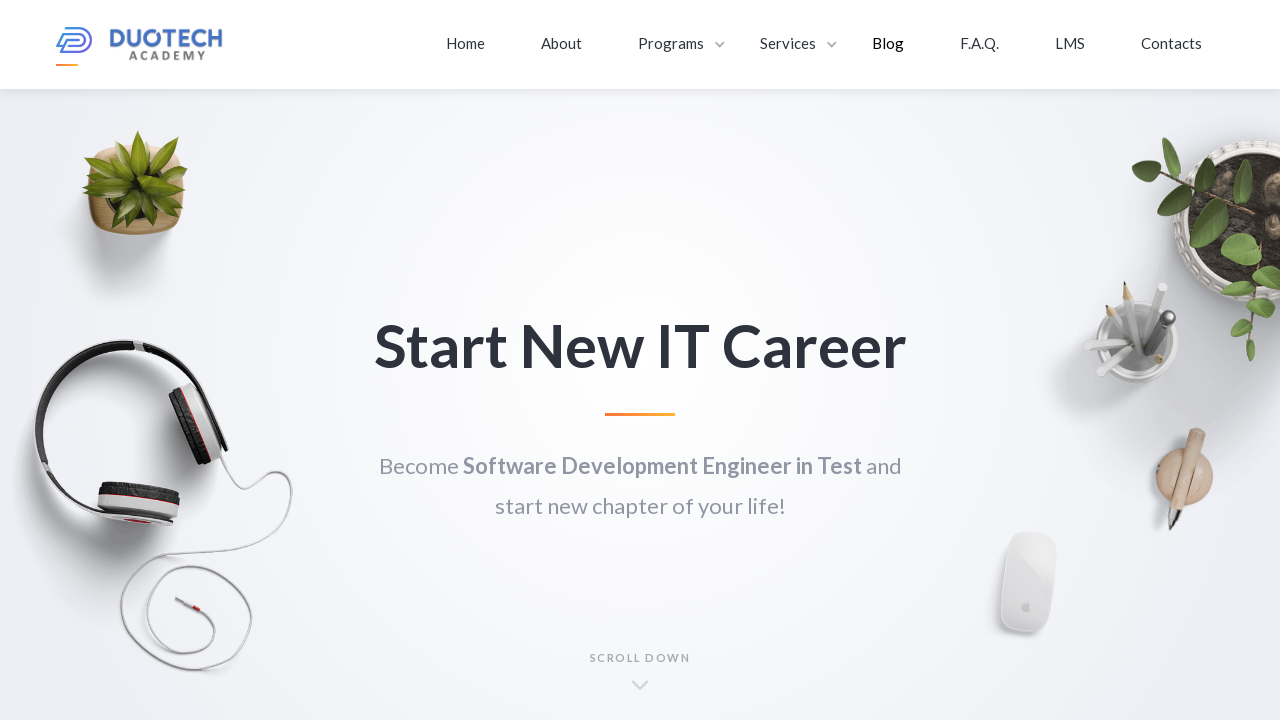

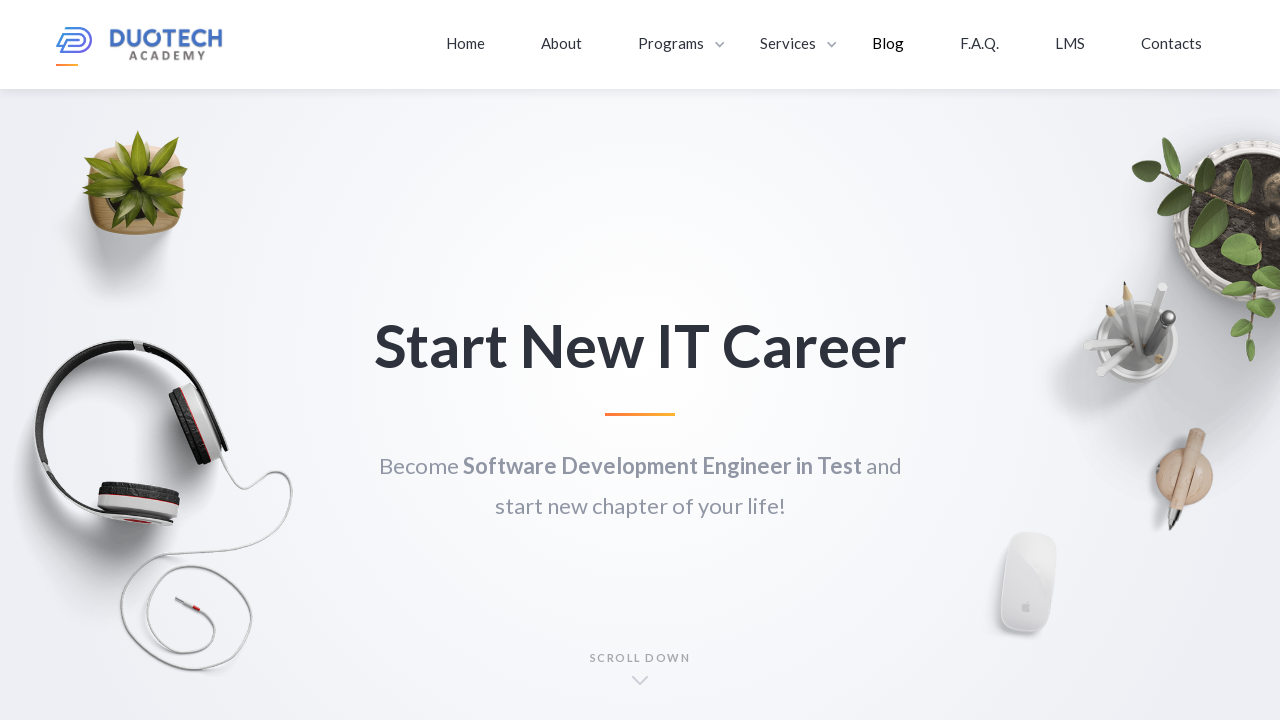